Tests adding a new todo item to the TodoMVC application by filling in the input field, pressing Enter to submit, and then marking the todo as complete.

Starting URL: https://demo.playwright.dev/todomvc/#/

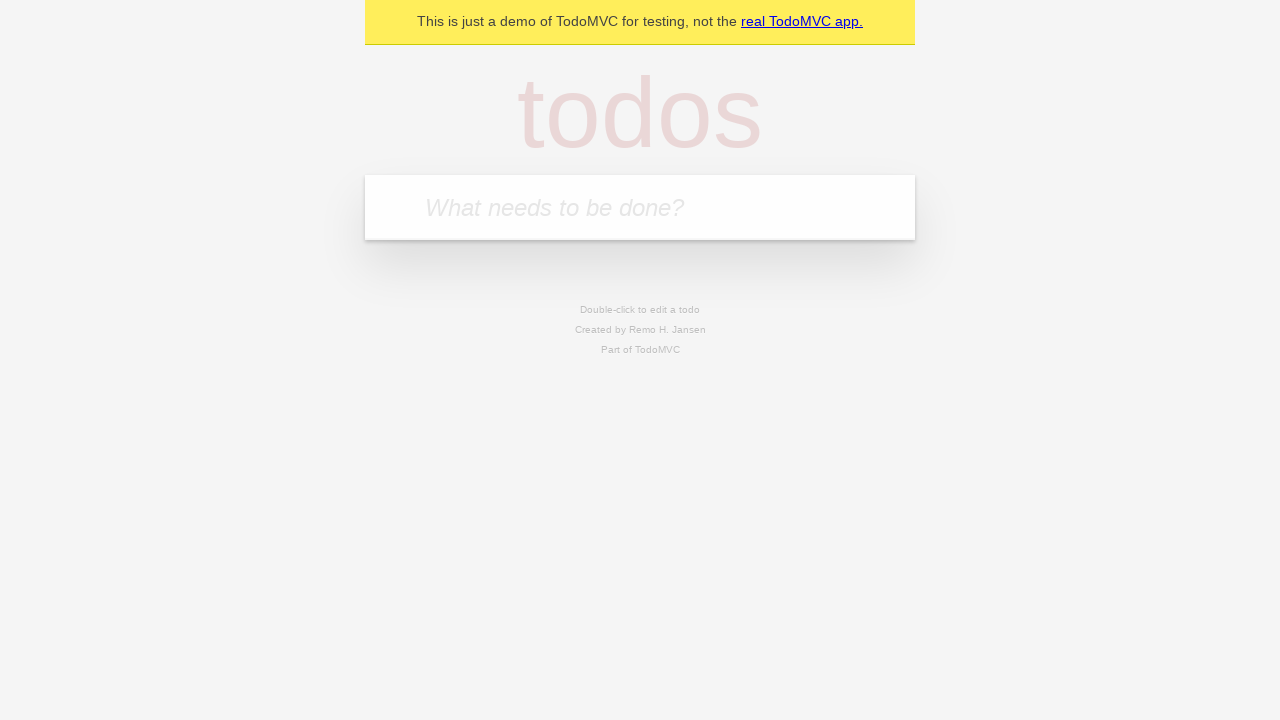

Clicked on the todo input textbox at (640, 207) on internal:role=textbox[name="What needs to be done?"i]
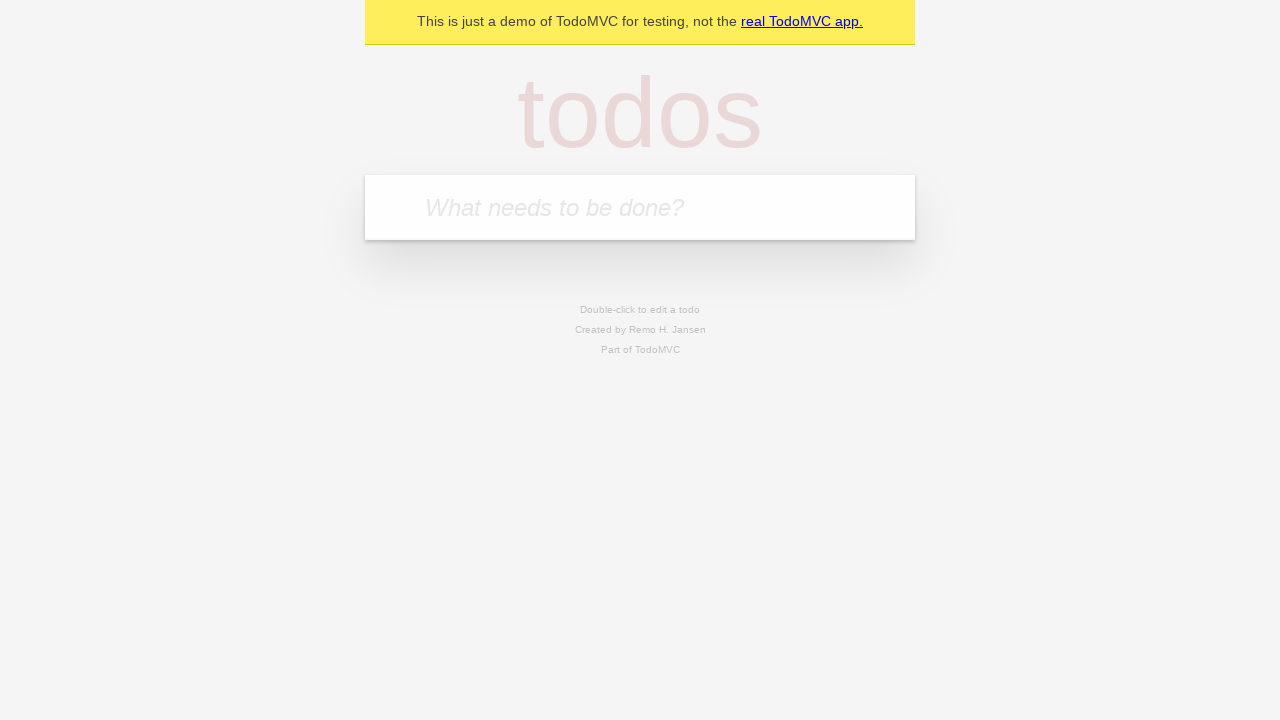

Filled in new todo item: '1st playwright script' on internal:role=textbox[name="What needs to be done?"i]
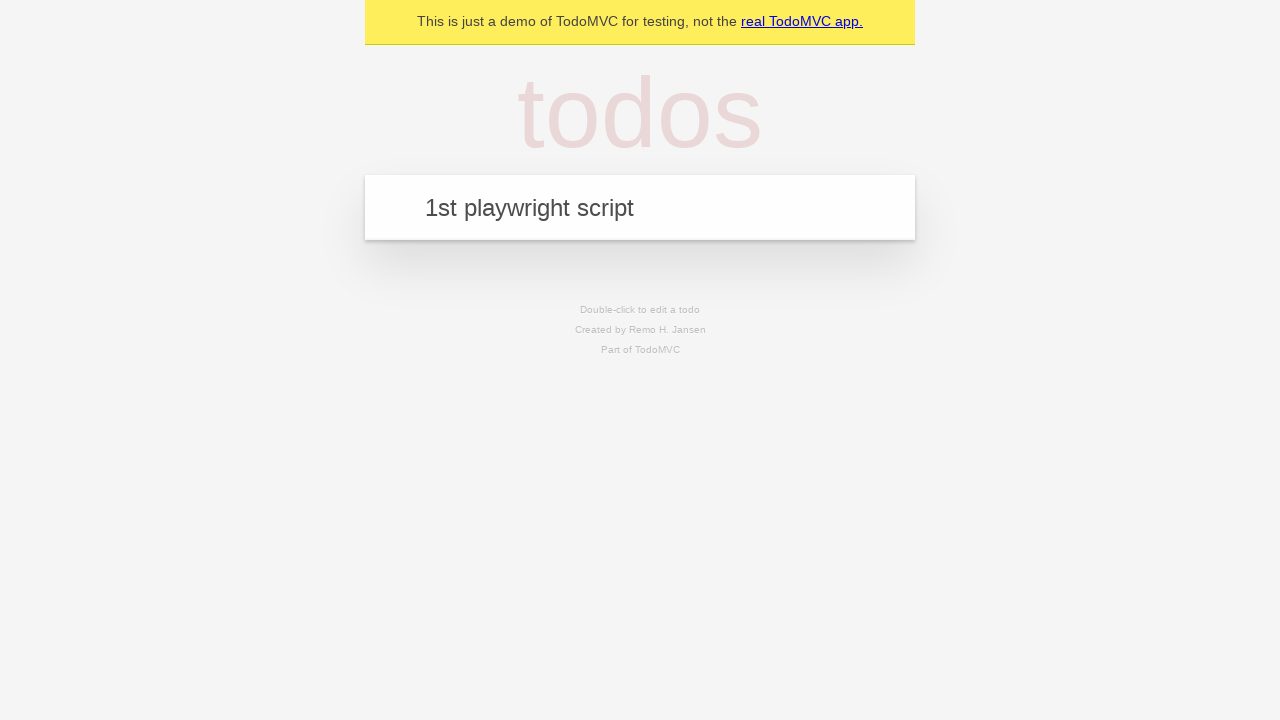

Pressed Enter to submit the new todo item on internal:role=textbox[name="What needs to be done?"i]
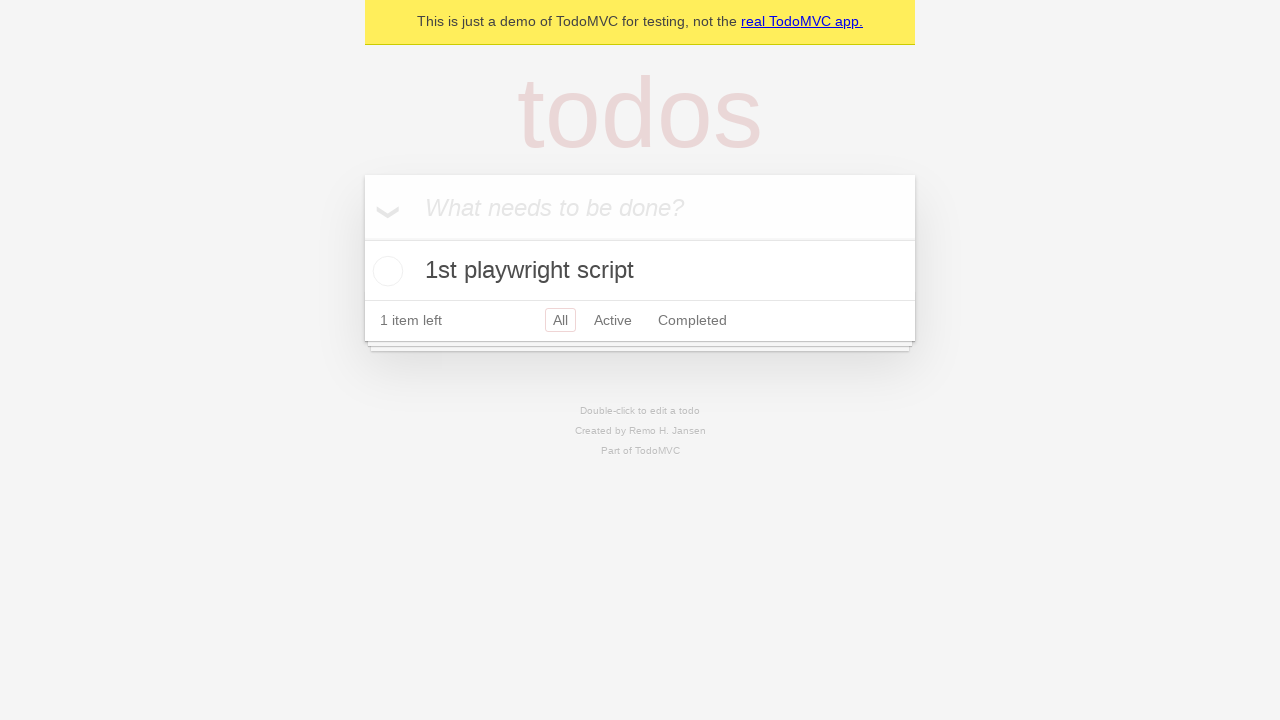

Marked the todo as complete by checking the checkbox at (385, 271) on internal:role=checkbox[name="Toggle Todo"i]
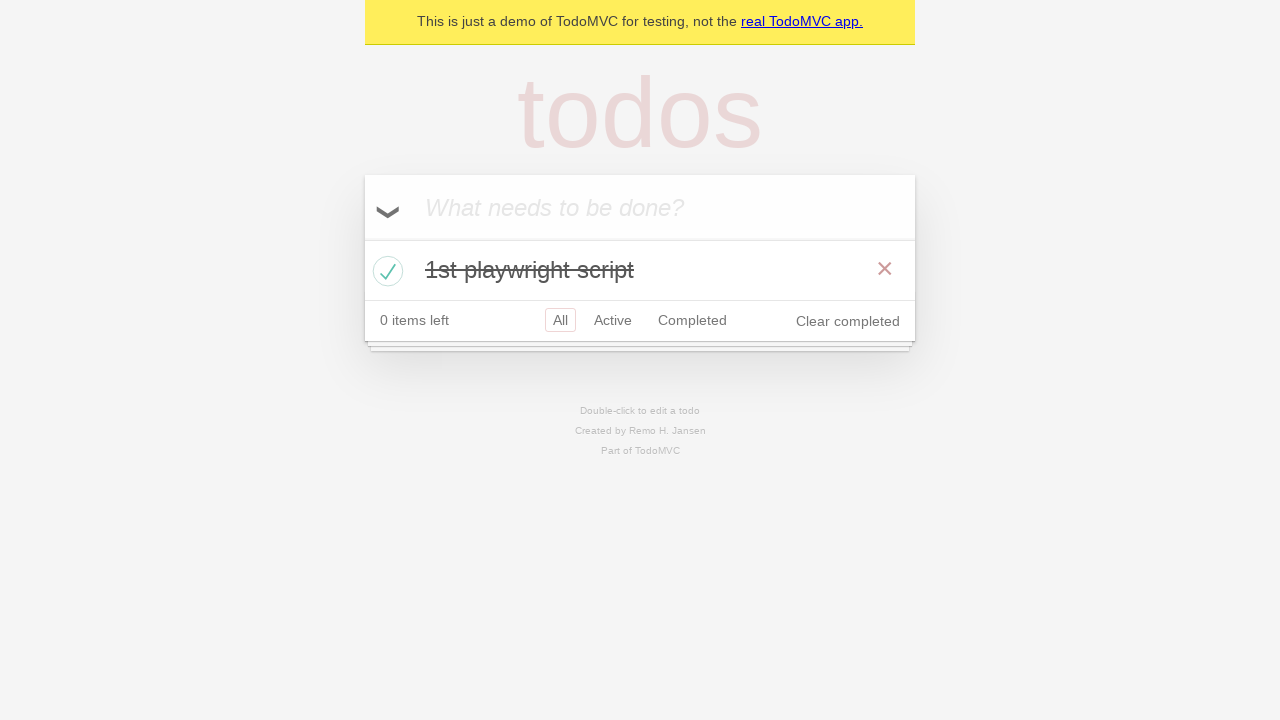

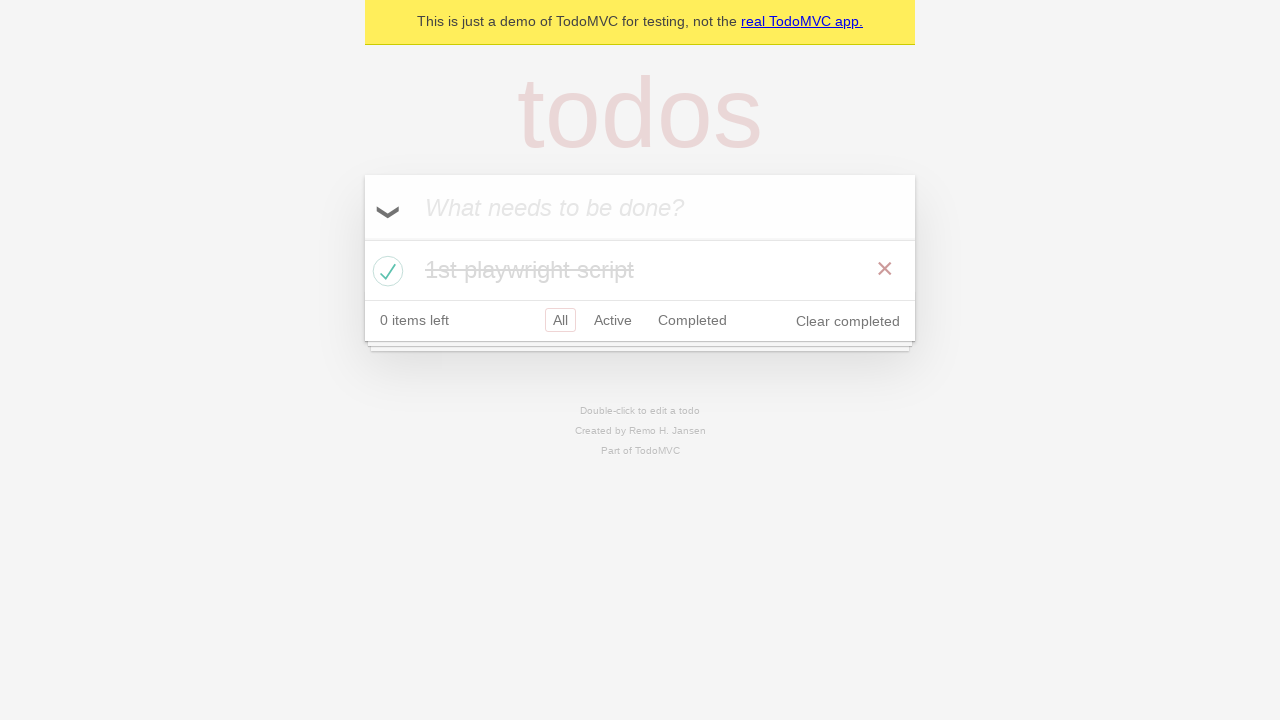